Fills out and submits a sign-up form with first name, last name, and email fields

Starting URL: http://secure-retreat-92358.herokuapp.com/

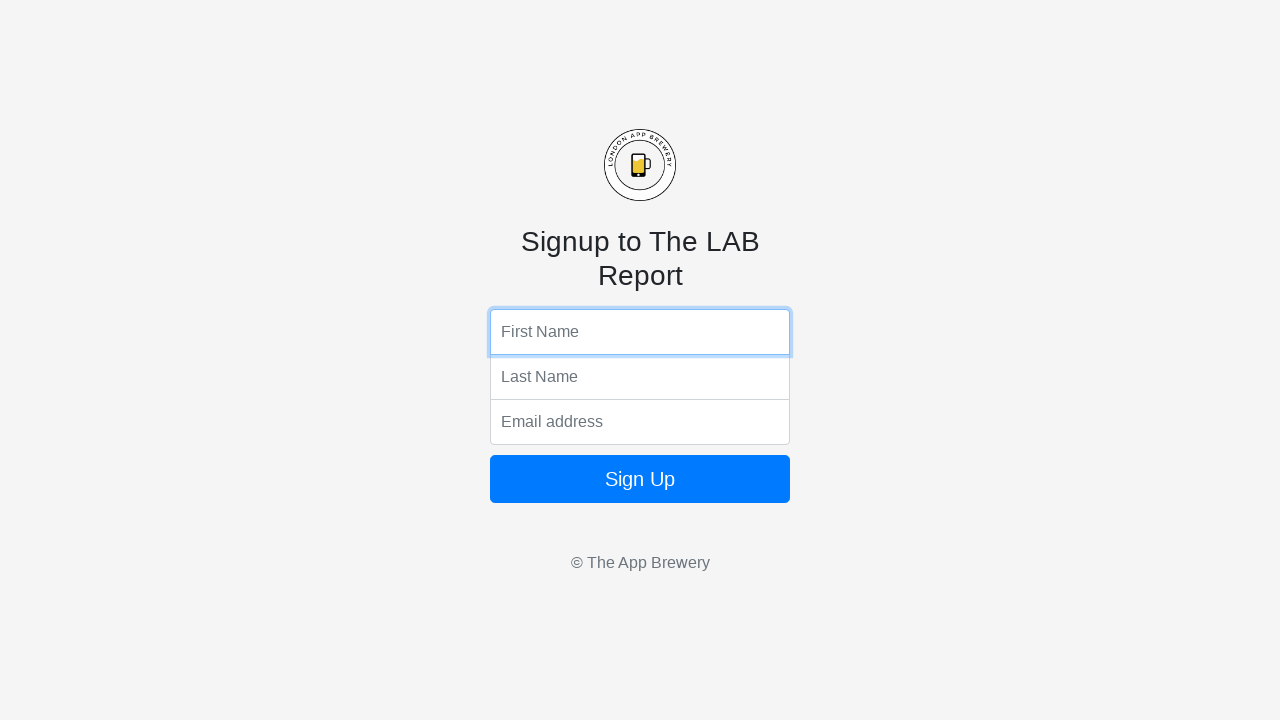

Filled first name field with 'firstname' on input[name='fName']
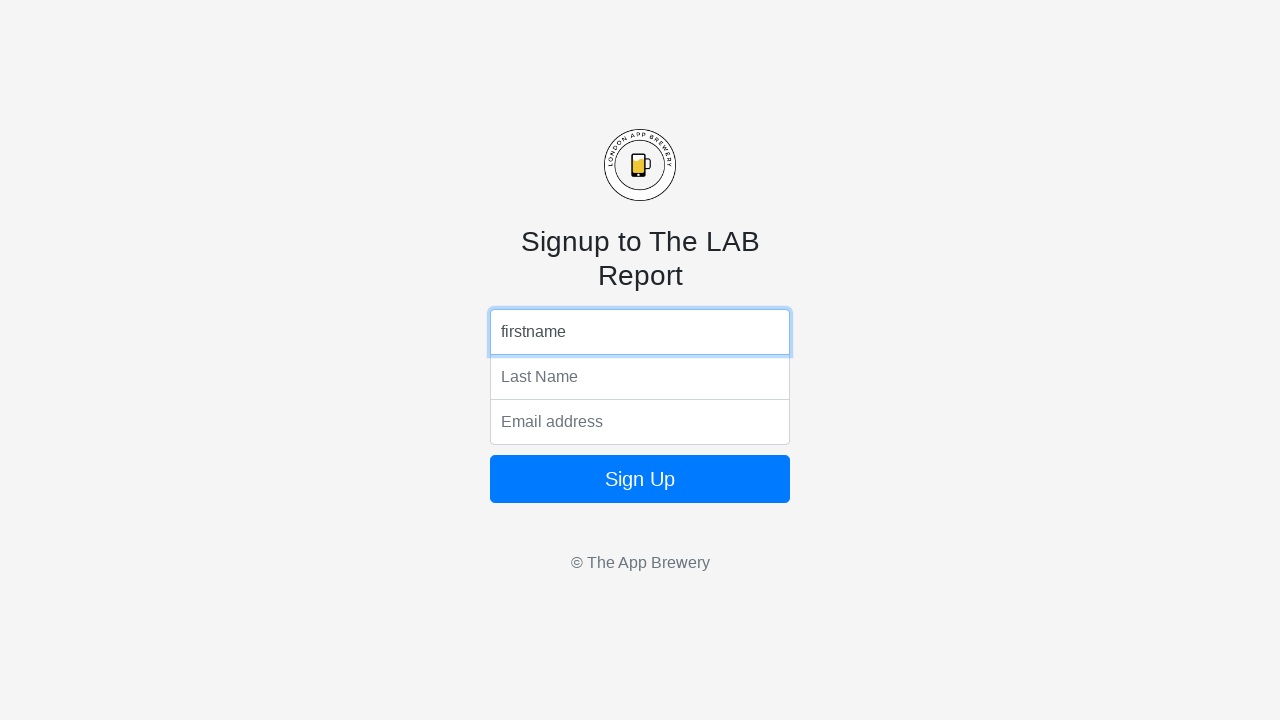

Filled last name field with 'lastname' on input[name='lName']
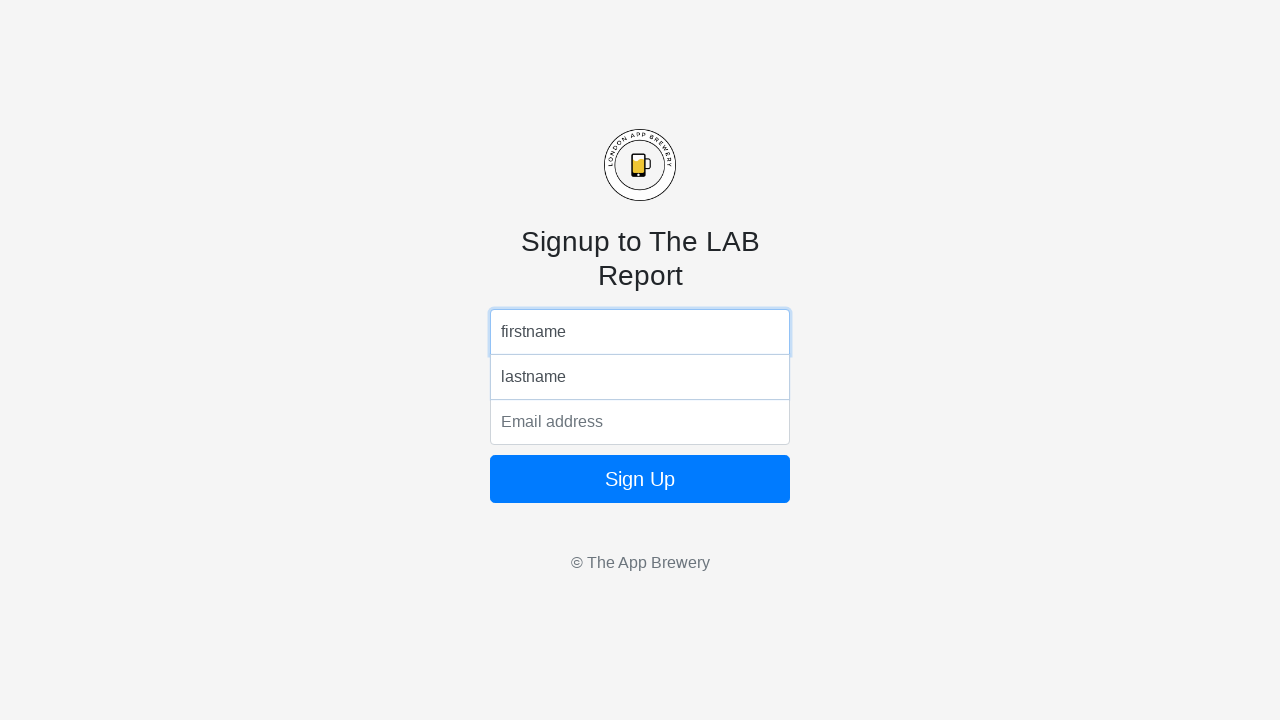

Filled email field with 'test@gmail.com' on input[name='email']
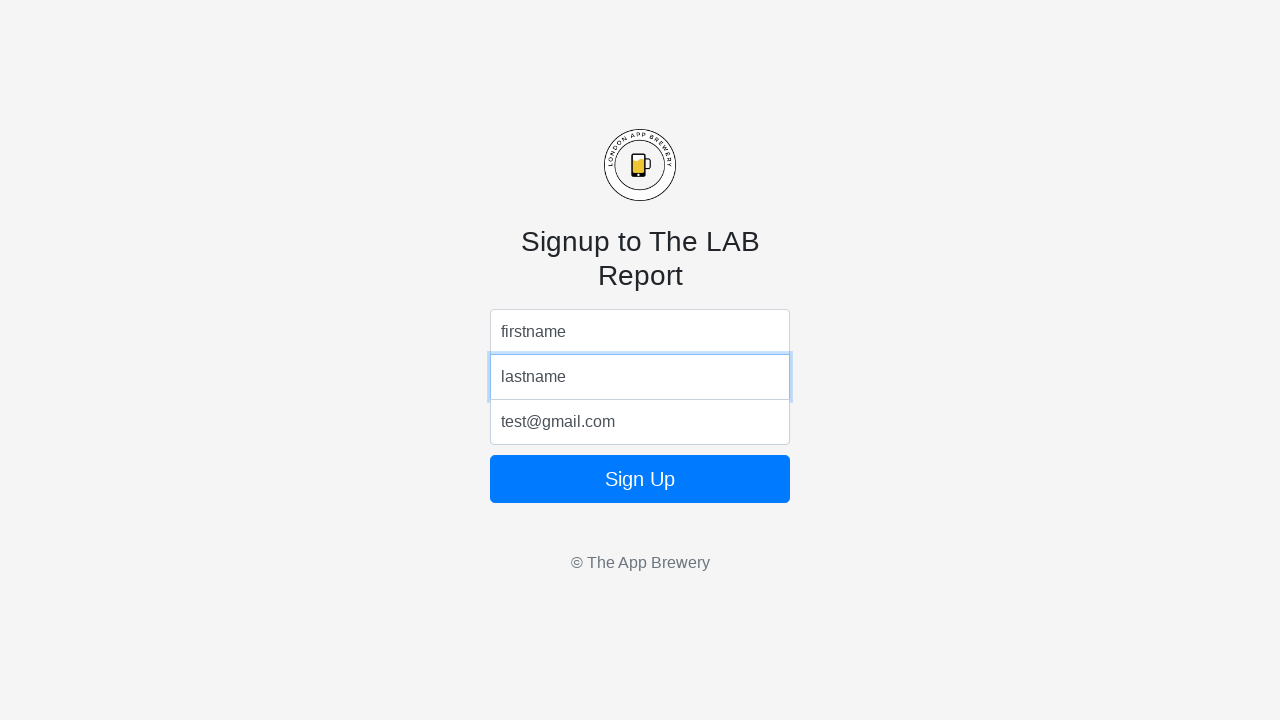

Clicked sign up button to submit form at (640, 479) on form button
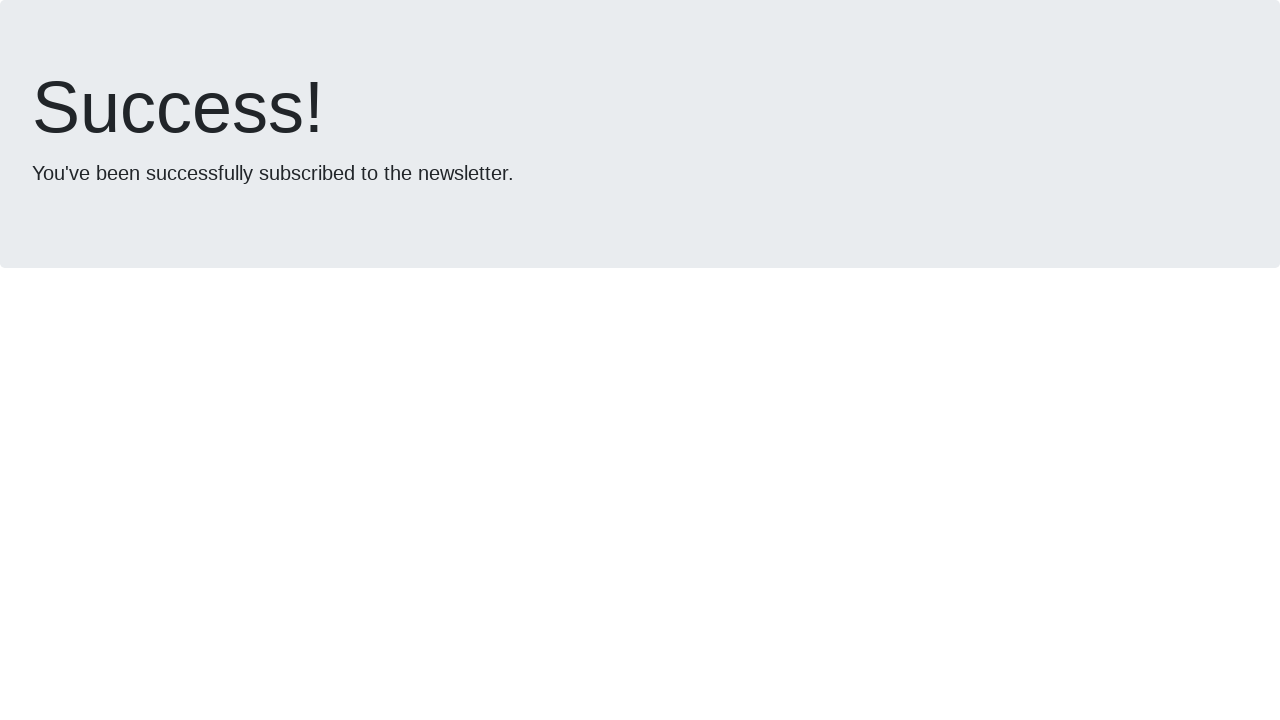

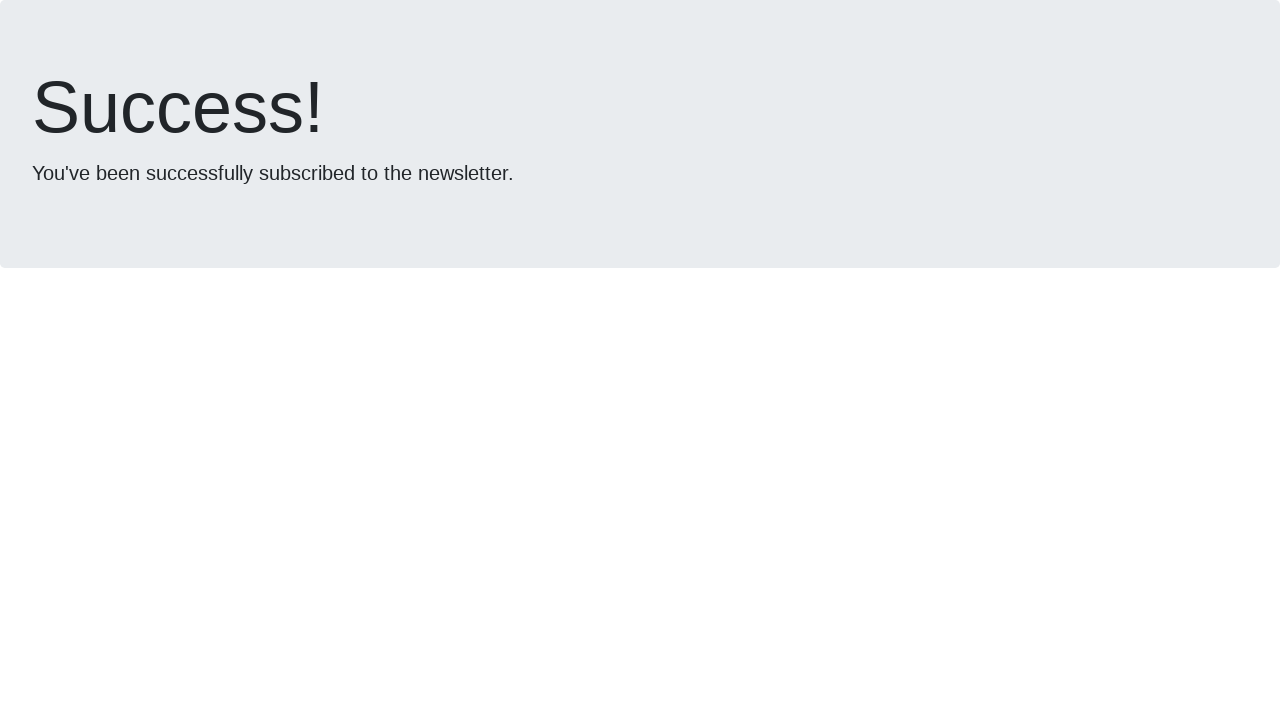